Tests the shop page by clicking multiple "Add to Cart" buttons to add products to the shopping cart. The script clicks all buttons except the last one.

Starting URL: https://rahulshettyacademy.com/angularpractice/shop/

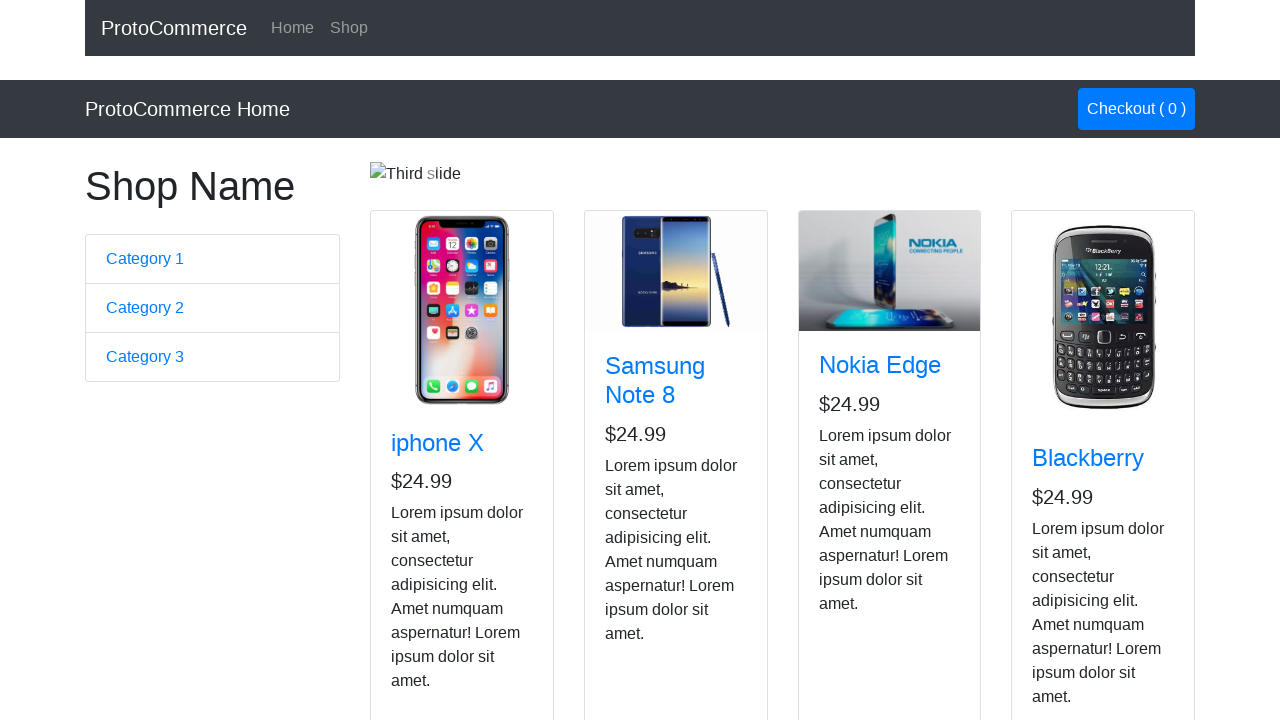

Waited for 'Add to Cart' buttons to load
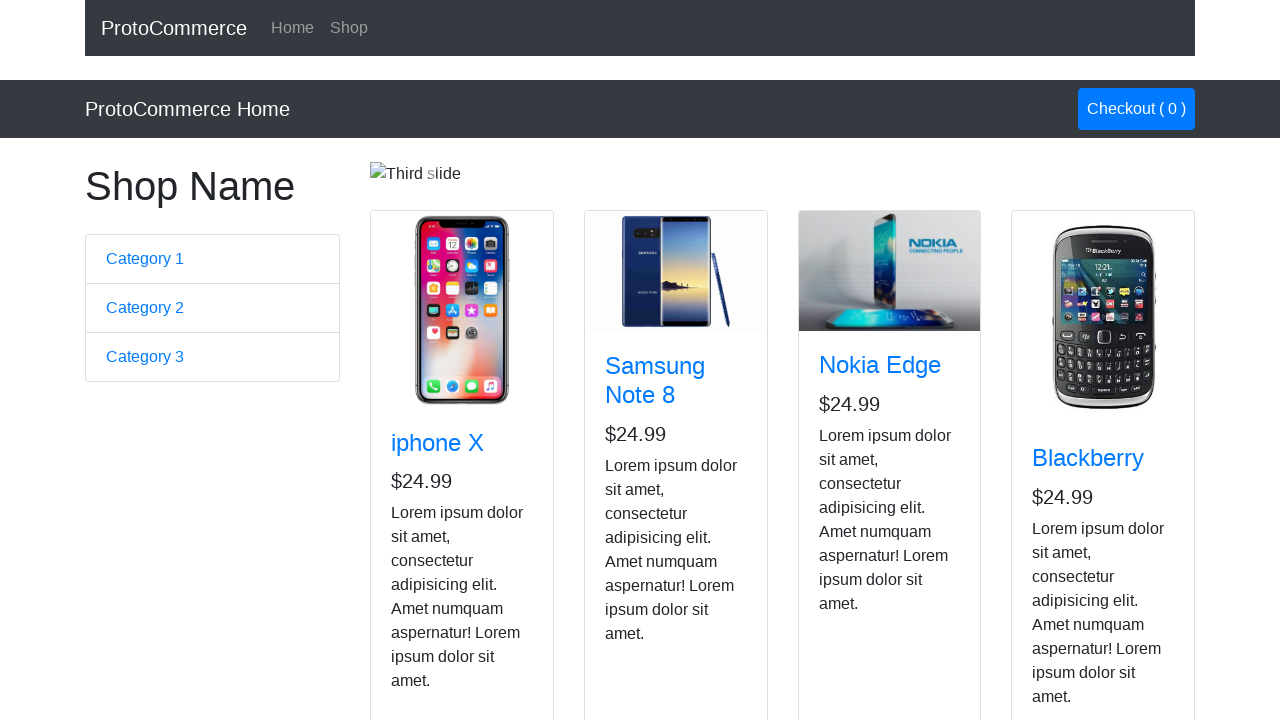

Located all 'Add to Cart' buttons
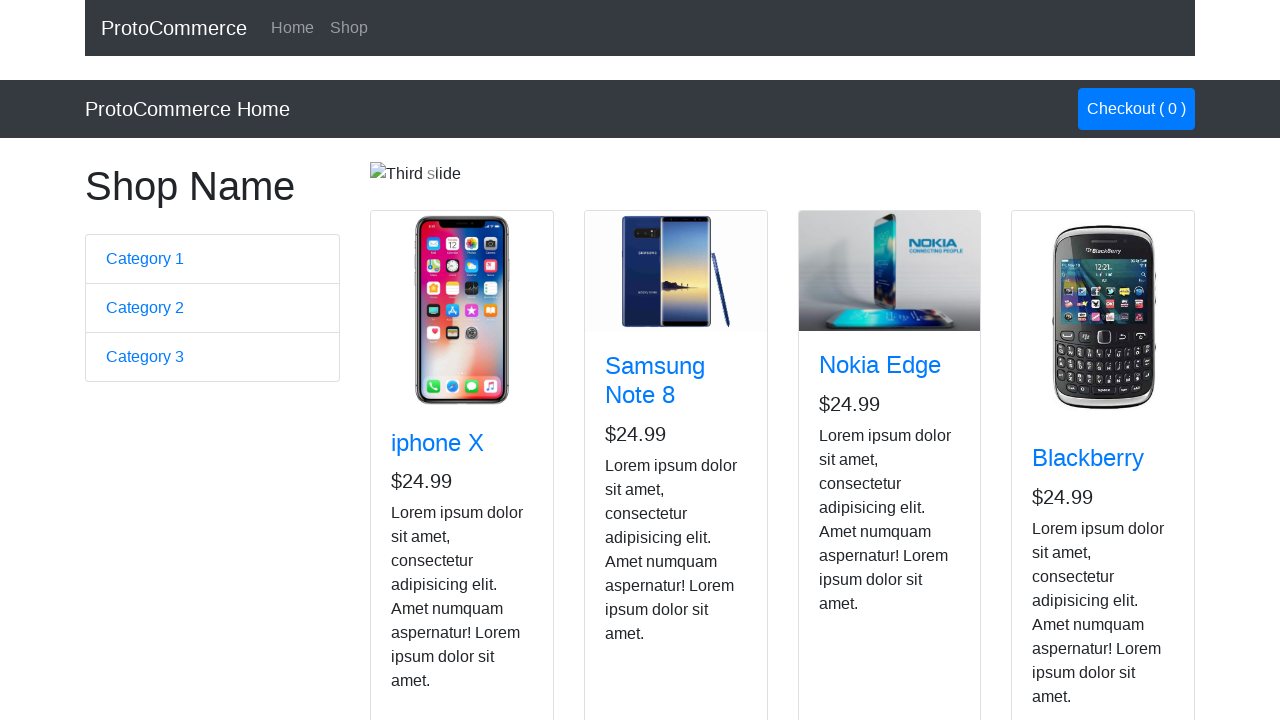

Found 4 'Add to Cart' buttons
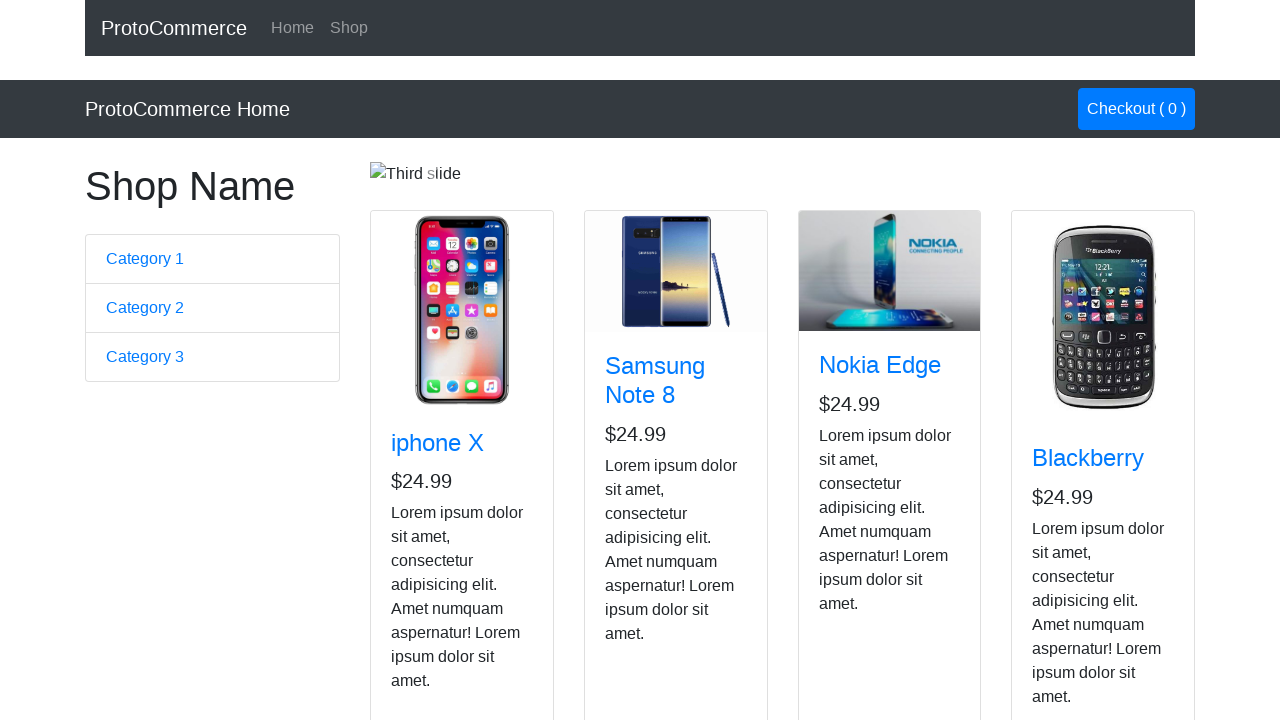

Clicked 'Add to Cart' button 1 of 3 at (427, 528) on .btn.btn-info >> nth=0
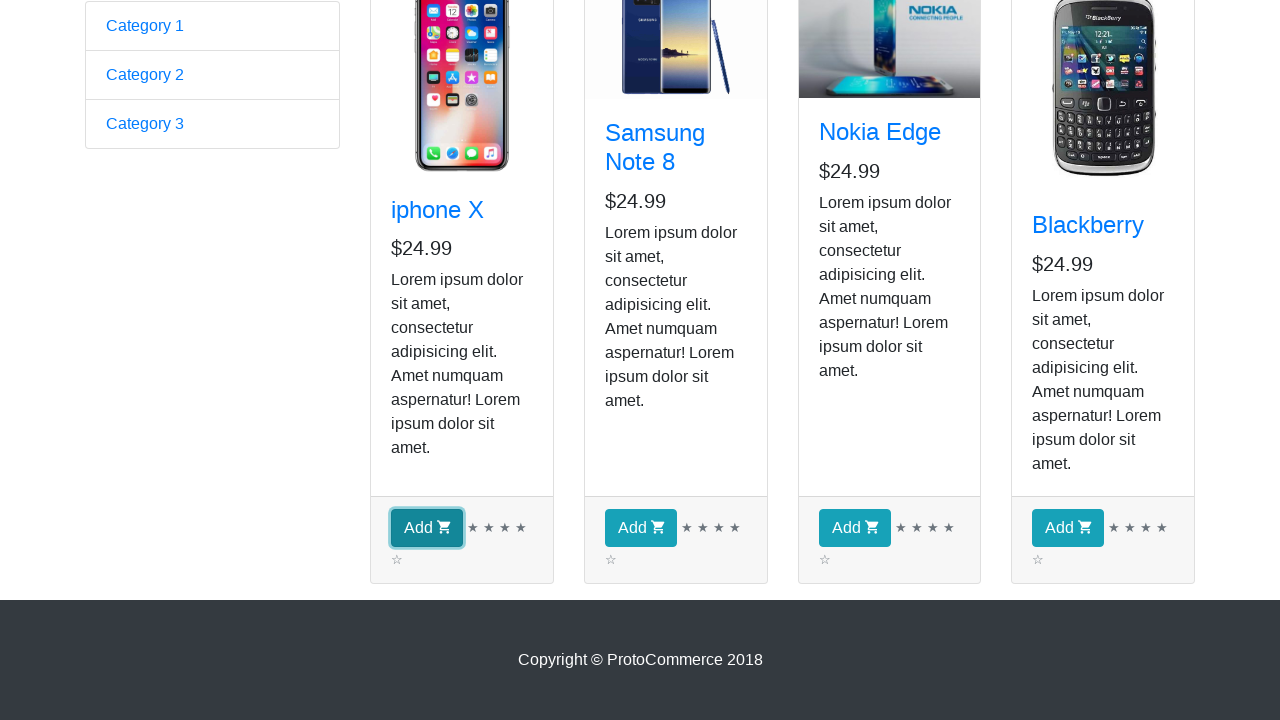

Waited 500ms for UI to update after adding product 1 to cart
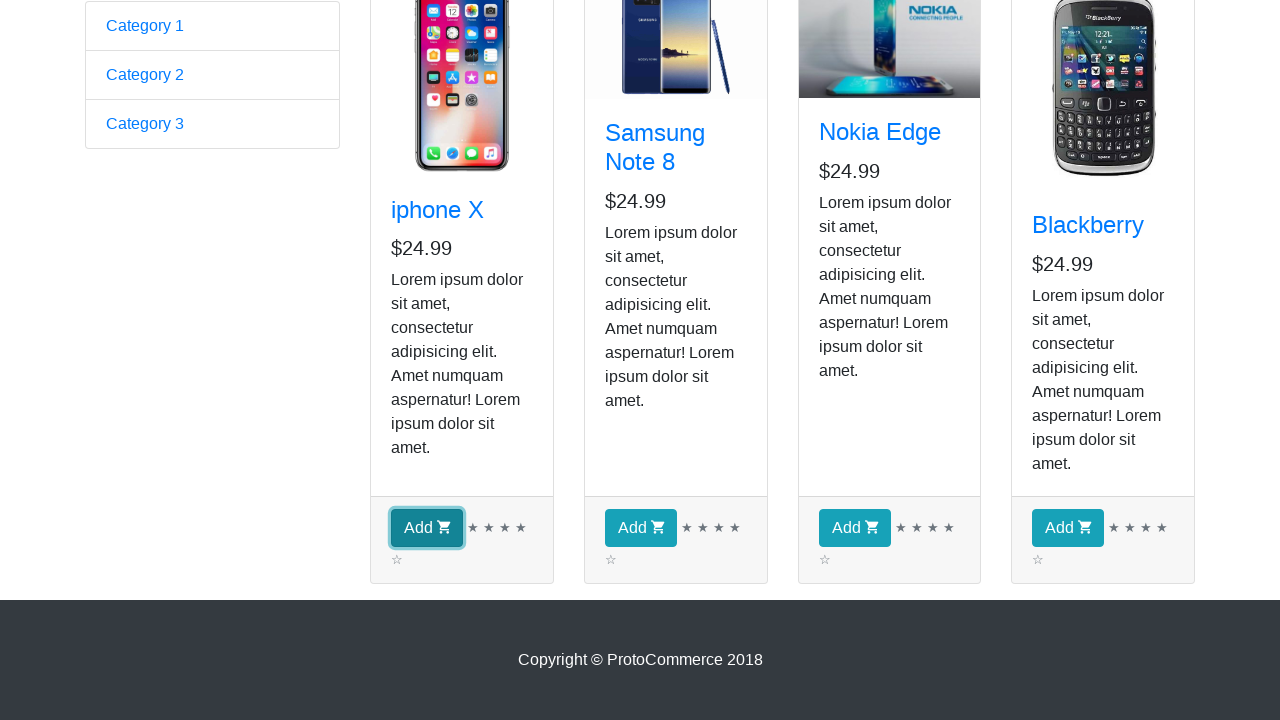

Clicked 'Add to Cart' button 2 of 3 at (641, 528) on .btn.btn-info >> nth=1
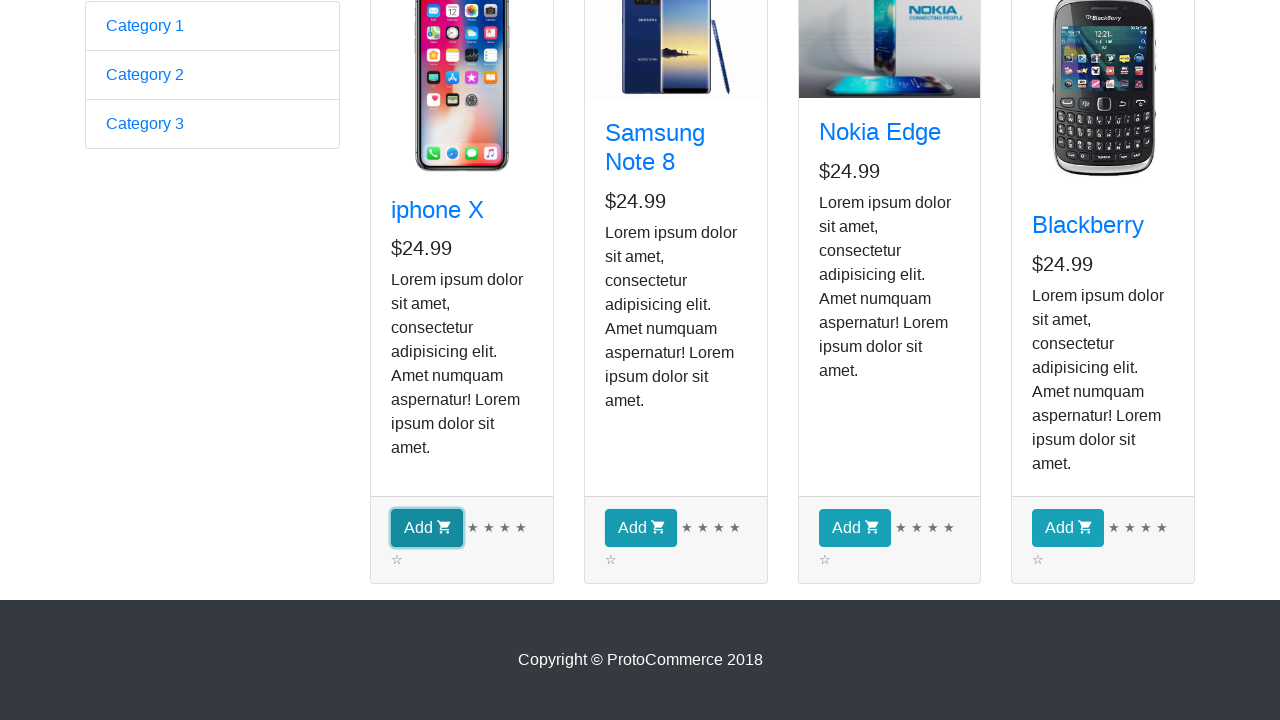

Waited 500ms for UI to update after adding product 2 to cart
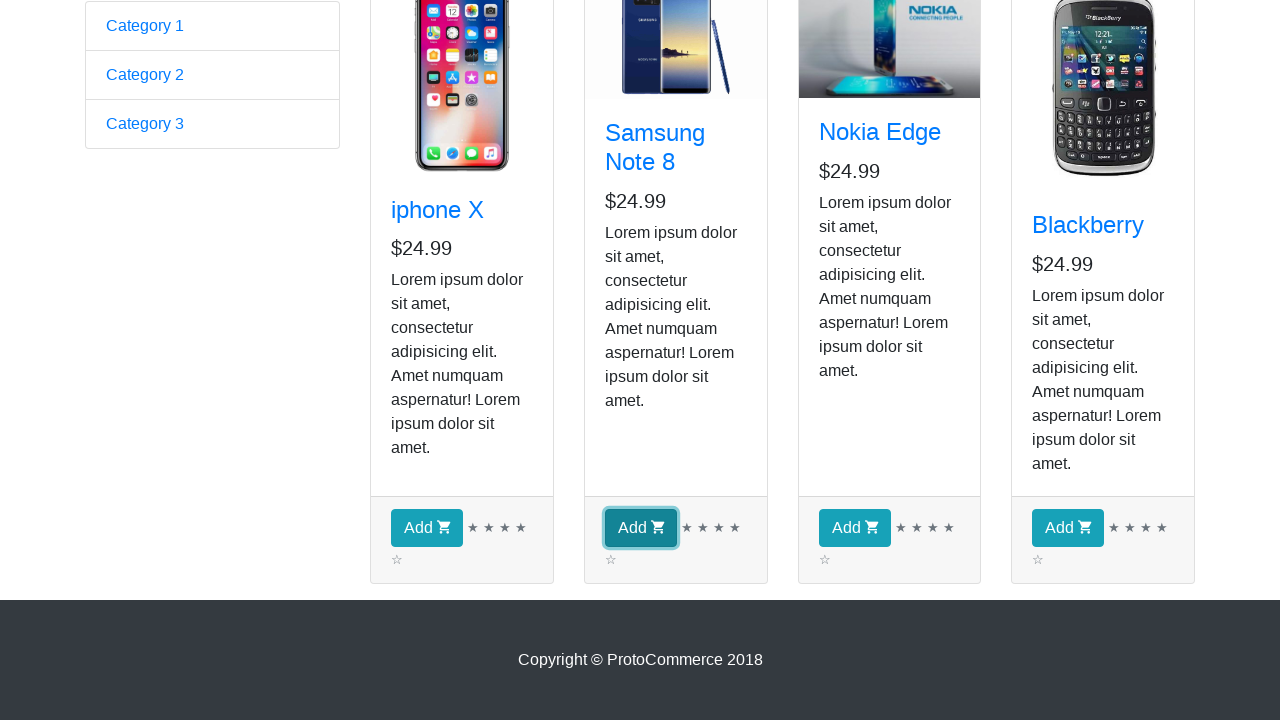

Clicked 'Add to Cart' button 3 of 3 at (854, 528) on .btn.btn-info >> nth=2
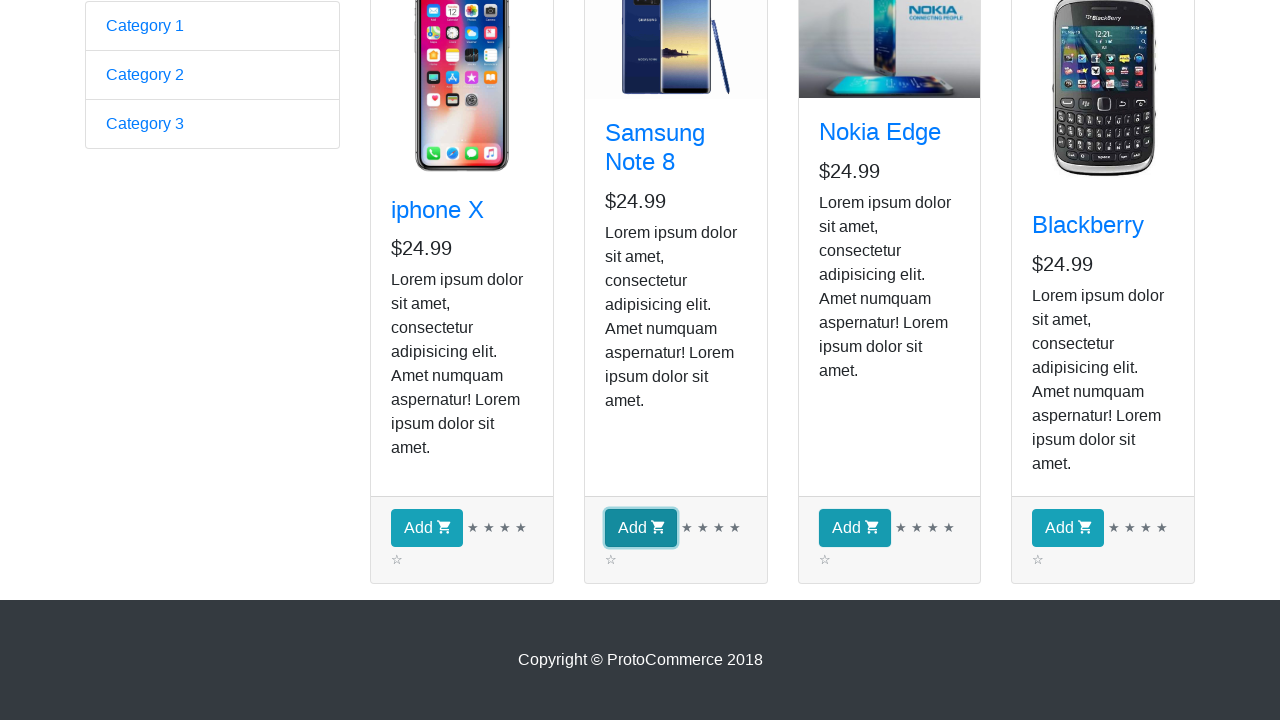

Waited 500ms for UI to update after adding product 3 to cart
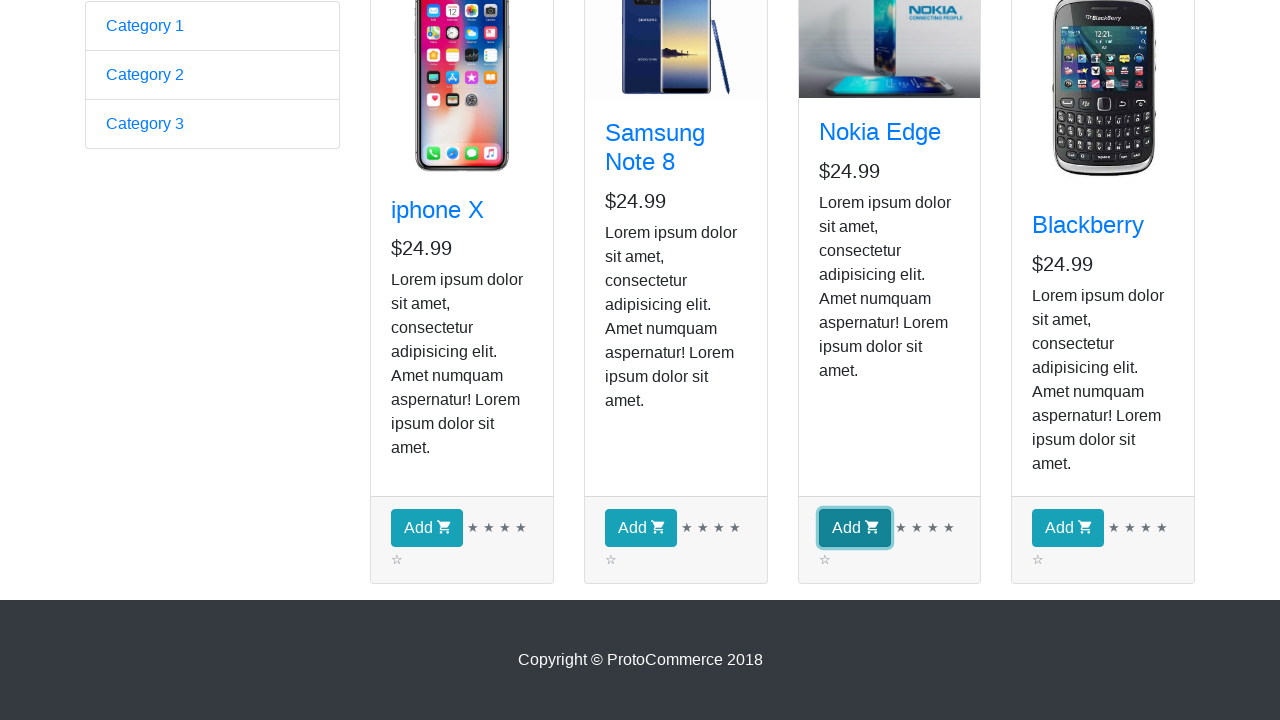

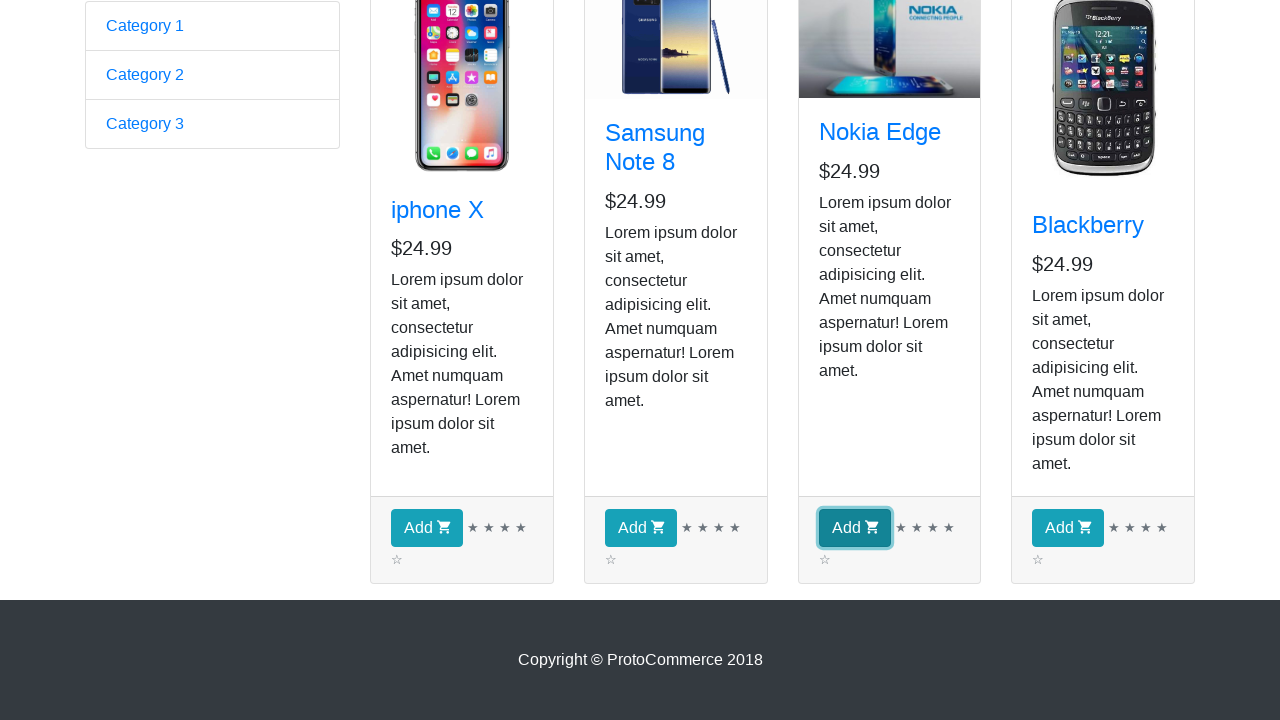